Tests that a todo item is removed if an empty text string is entered during editing

Starting URL: https://demo.playwright.dev/todomvc

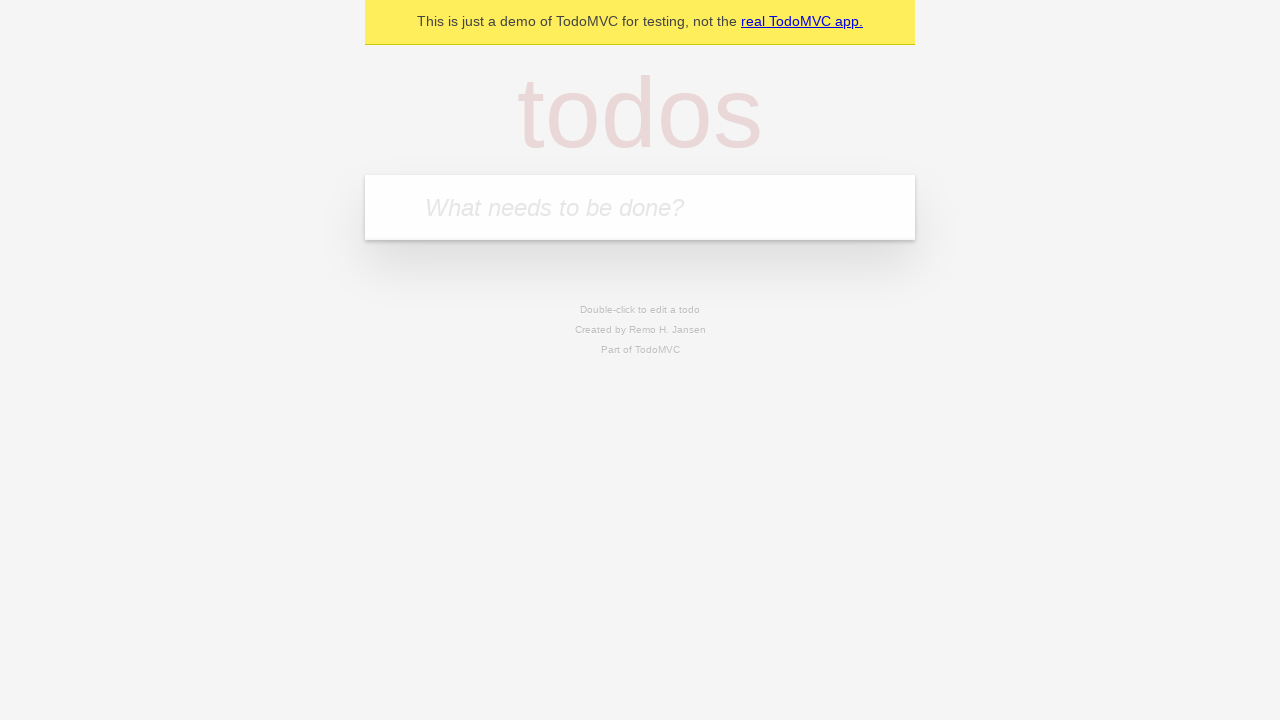

Filled todo input with 'buy some cheese' on internal:attr=[placeholder="What needs to be done?"i]
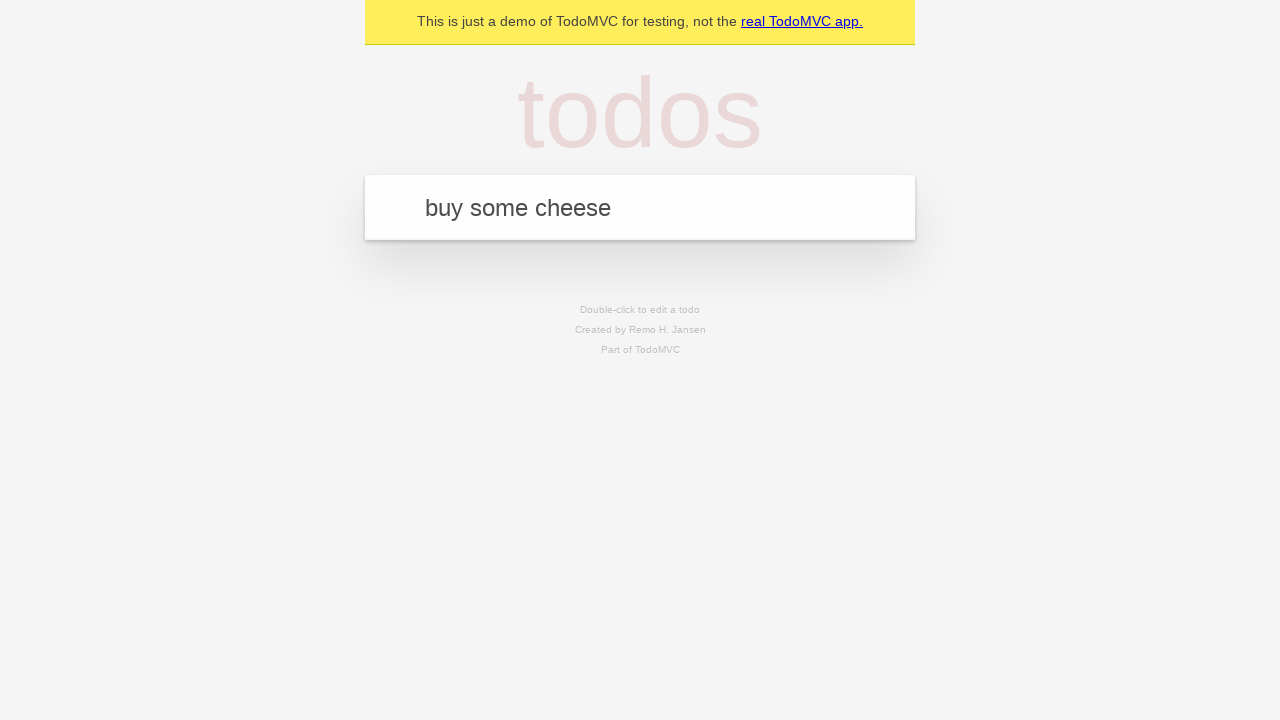

Pressed Enter to create first todo on internal:attr=[placeholder="What needs to be done?"i]
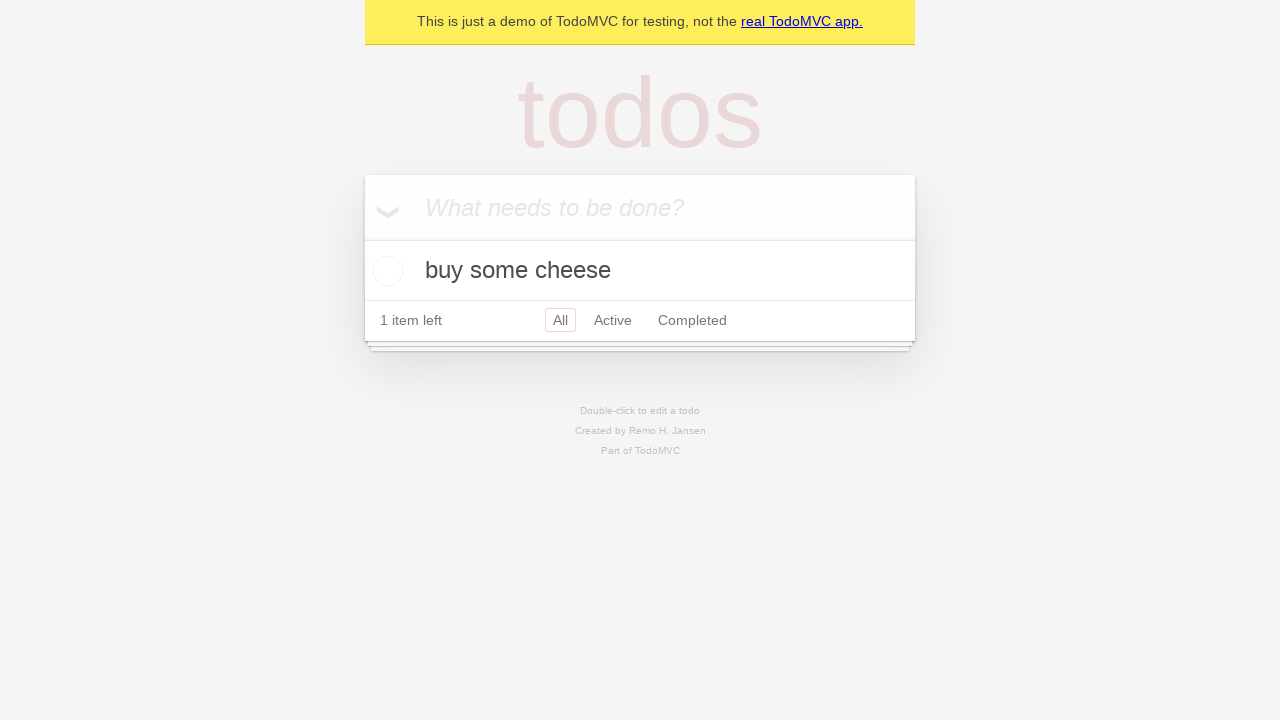

Filled todo input with 'feed the cat' on internal:attr=[placeholder="What needs to be done?"i]
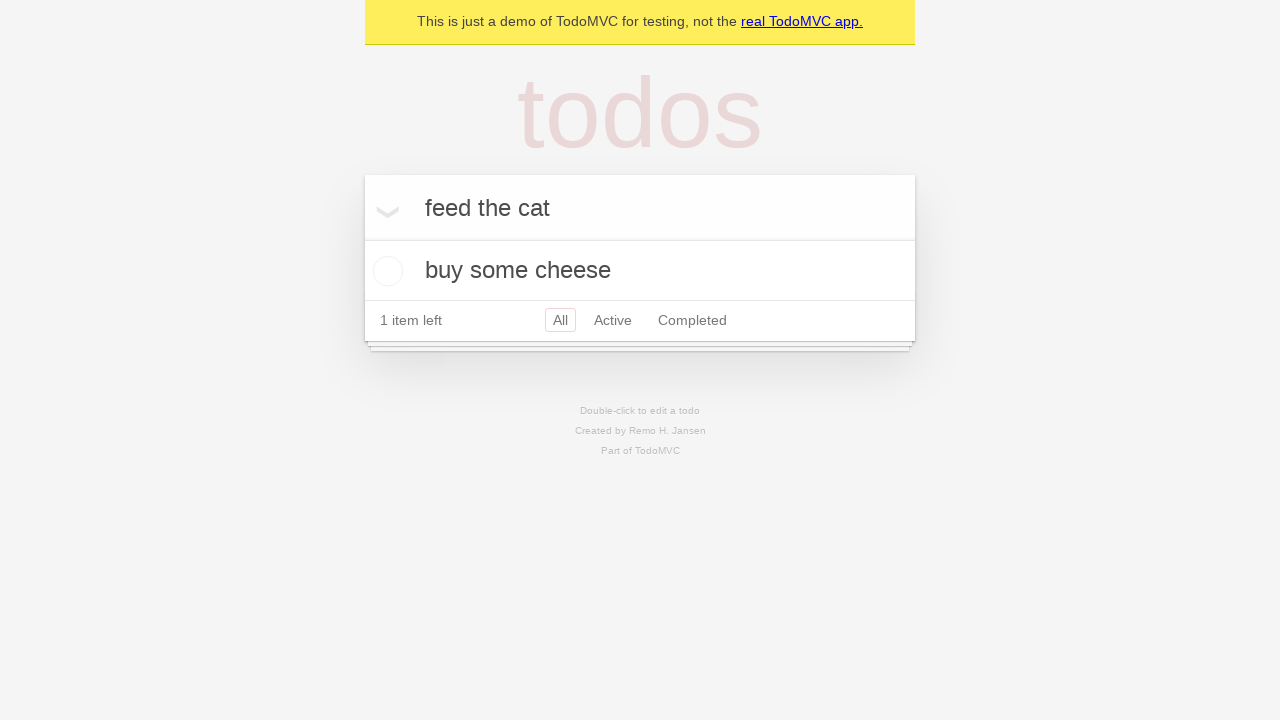

Pressed Enter to create second todo on internal:attr=[placeholder="What needs to be done?"i]
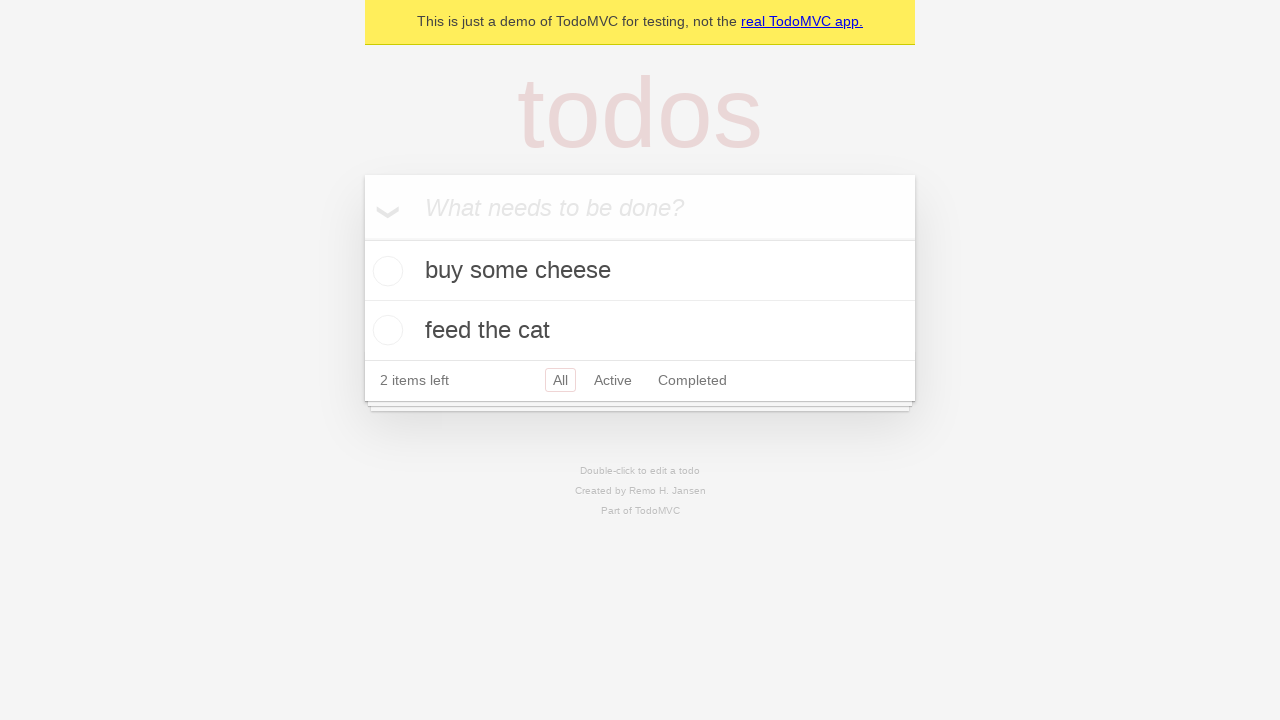

Filled todo input with 'book a doctors appointment' on internal:attr=[placeholder="What needs to be done?"i]
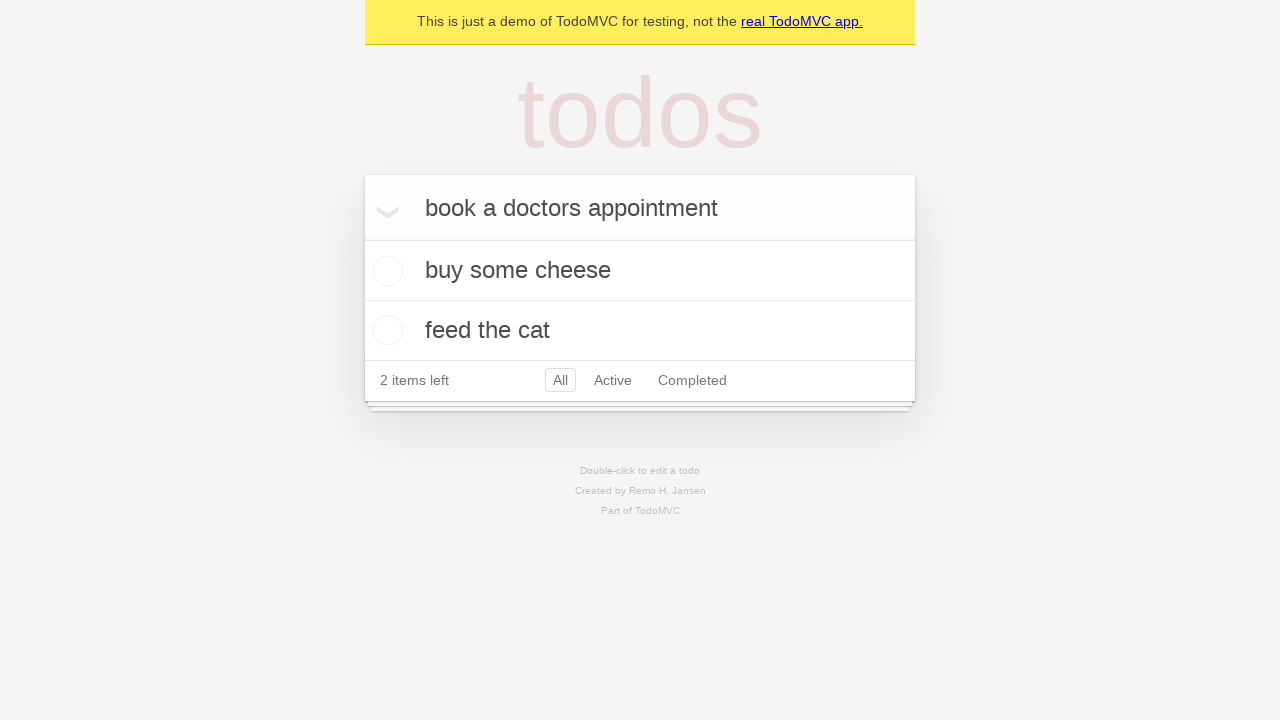

Pressed Enter to create third todo on internal:attr=[placeholder="What needs to be done?"i]
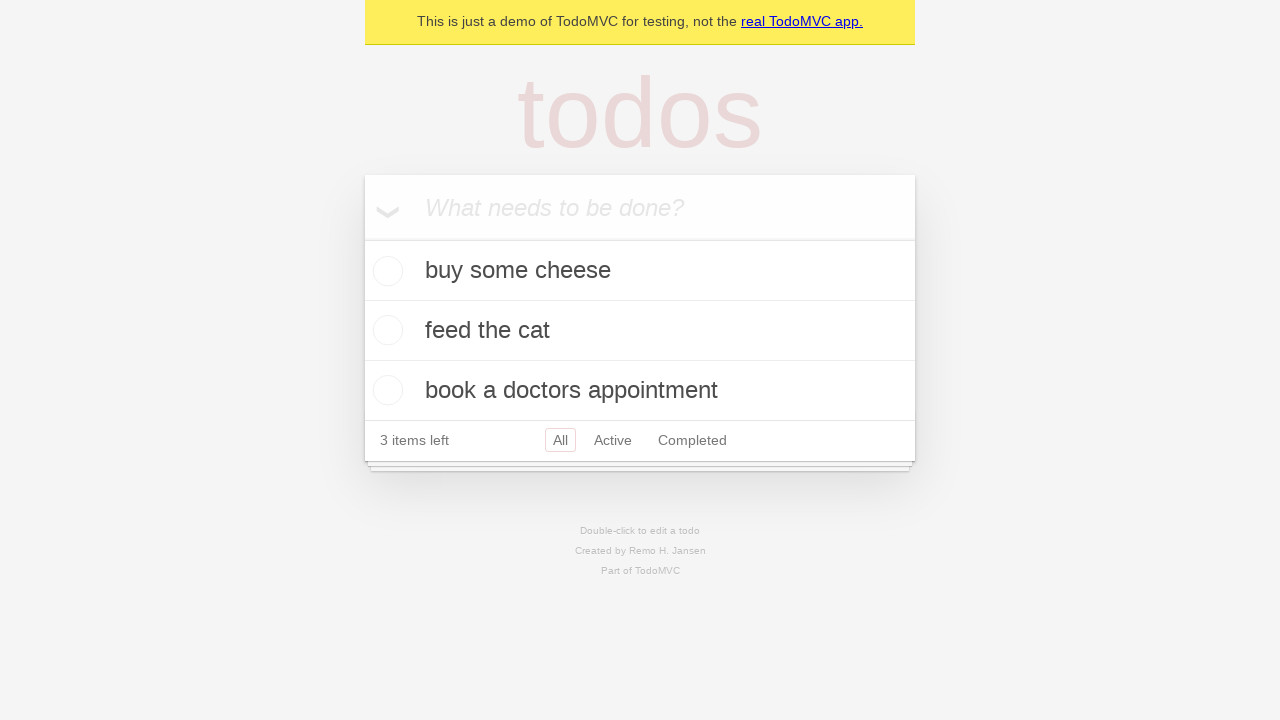

Double-clicked second todo item to enter edit mode at (640, 331) on internal:testid=[data-testid="todo-item"s] >> nth=1
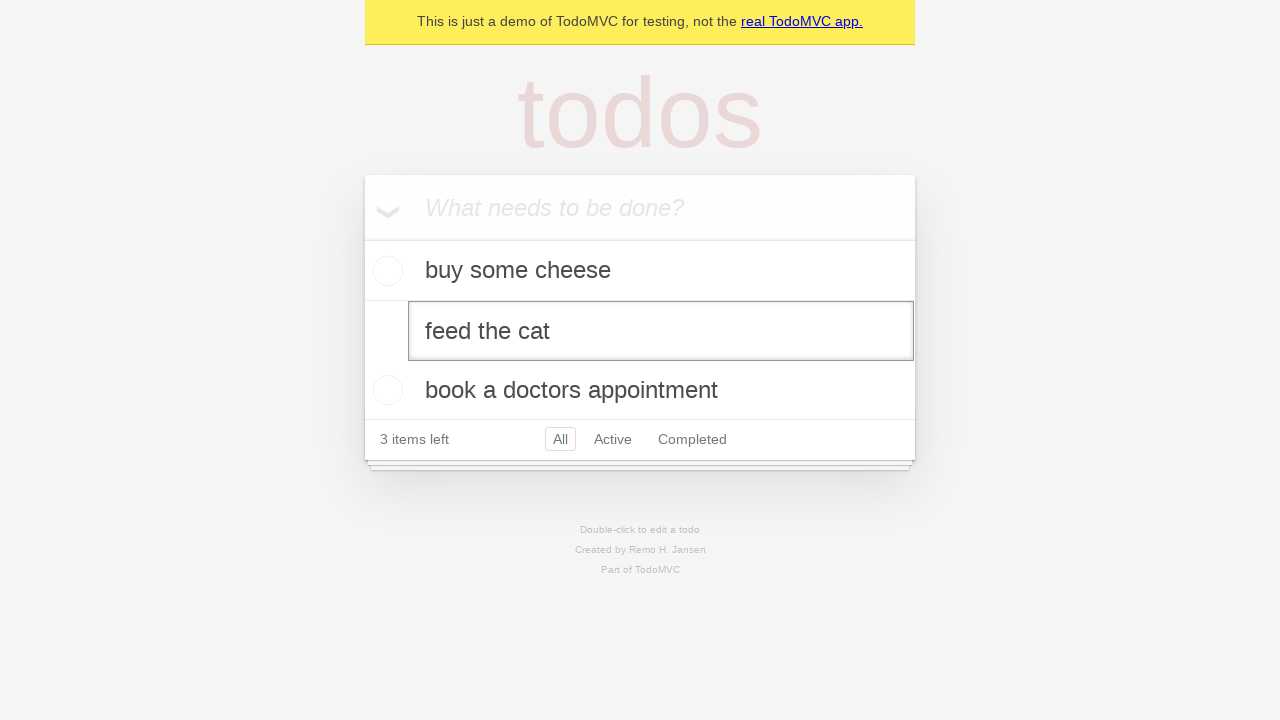

Cleared text from edit field, leaving it empty on internal:testid=[data-testid="todo-item"s] >> nth=1 >> internal:role=textbox[nam
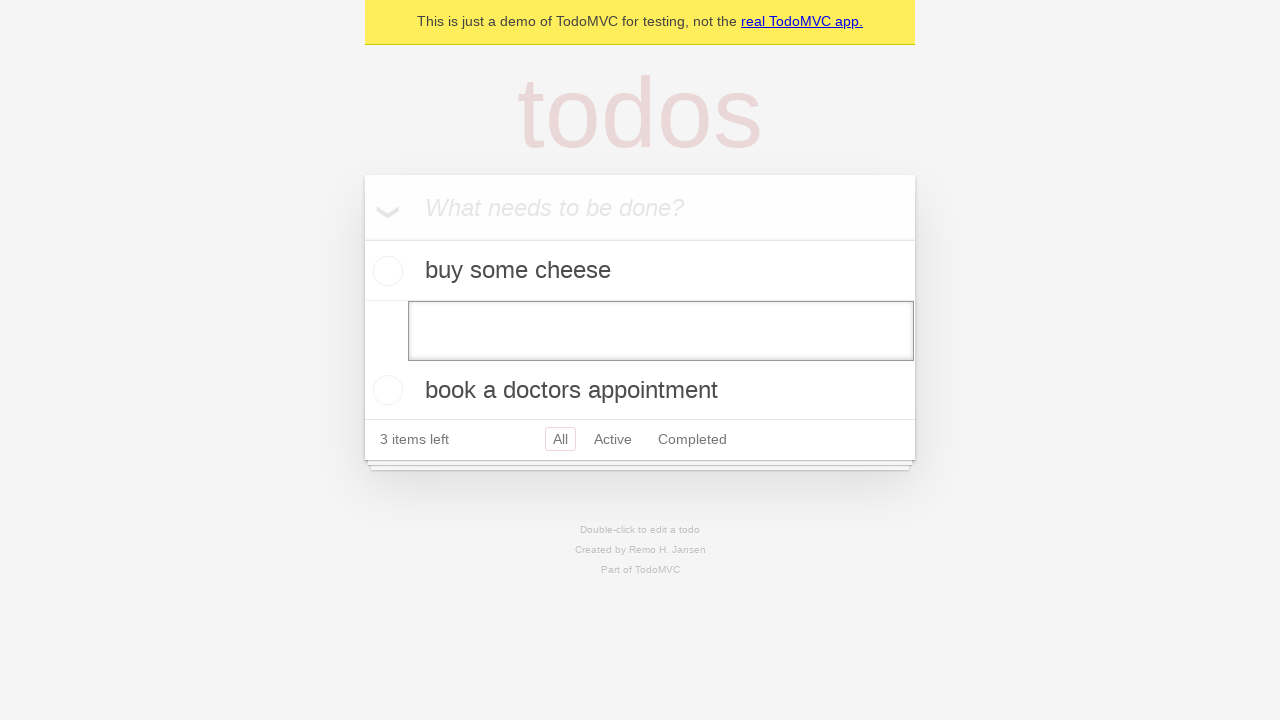

Pressed Enter to confirm empty text entry, removing the todo item on internal:testid=[data-testid="todo-item"s] >> nth=1 >> internal:role=textbox[nam
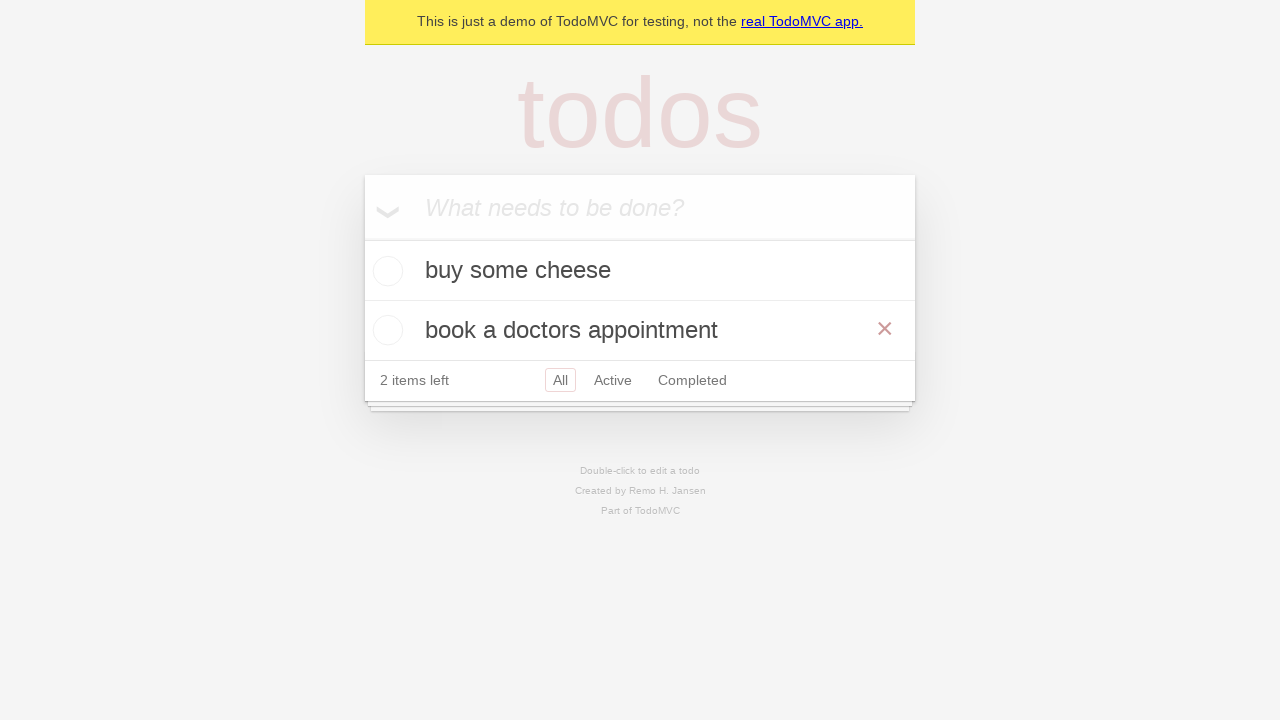

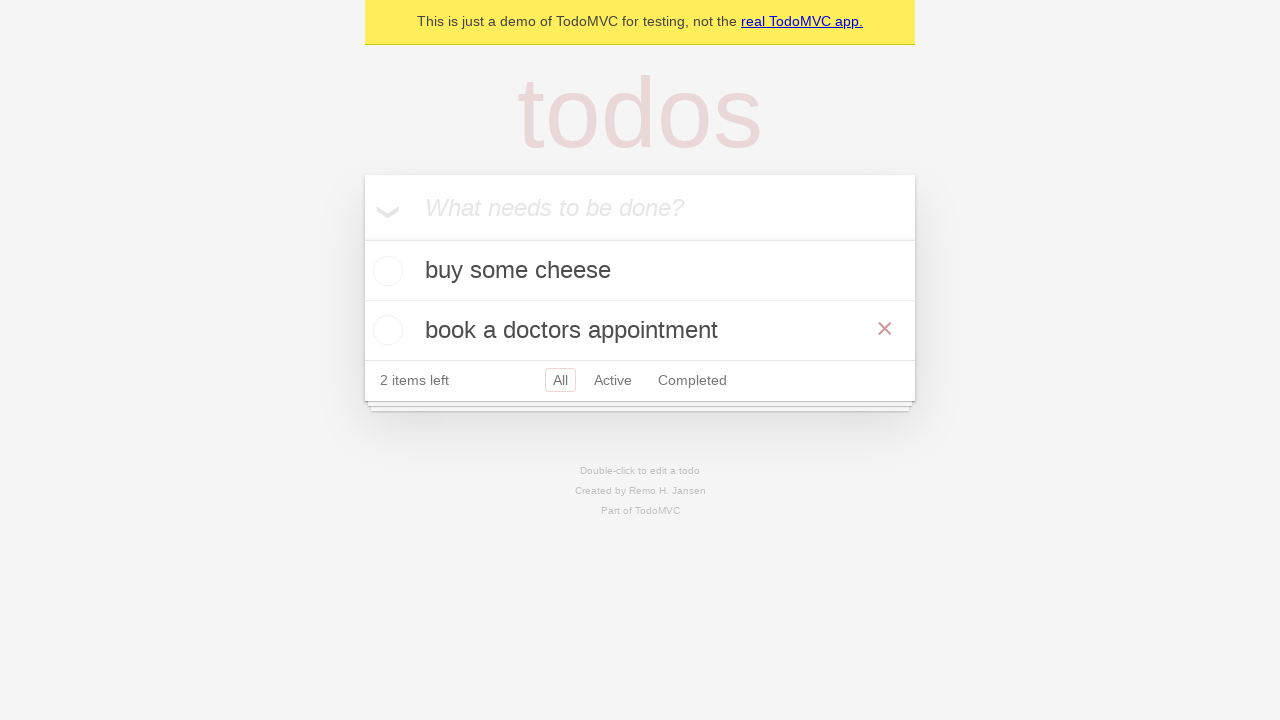